Tests registration form validation by entering mismatched password and confirmation password, verifying the error message

Starting URL: https://alada.vn/tai-khoan/dang-ky.html

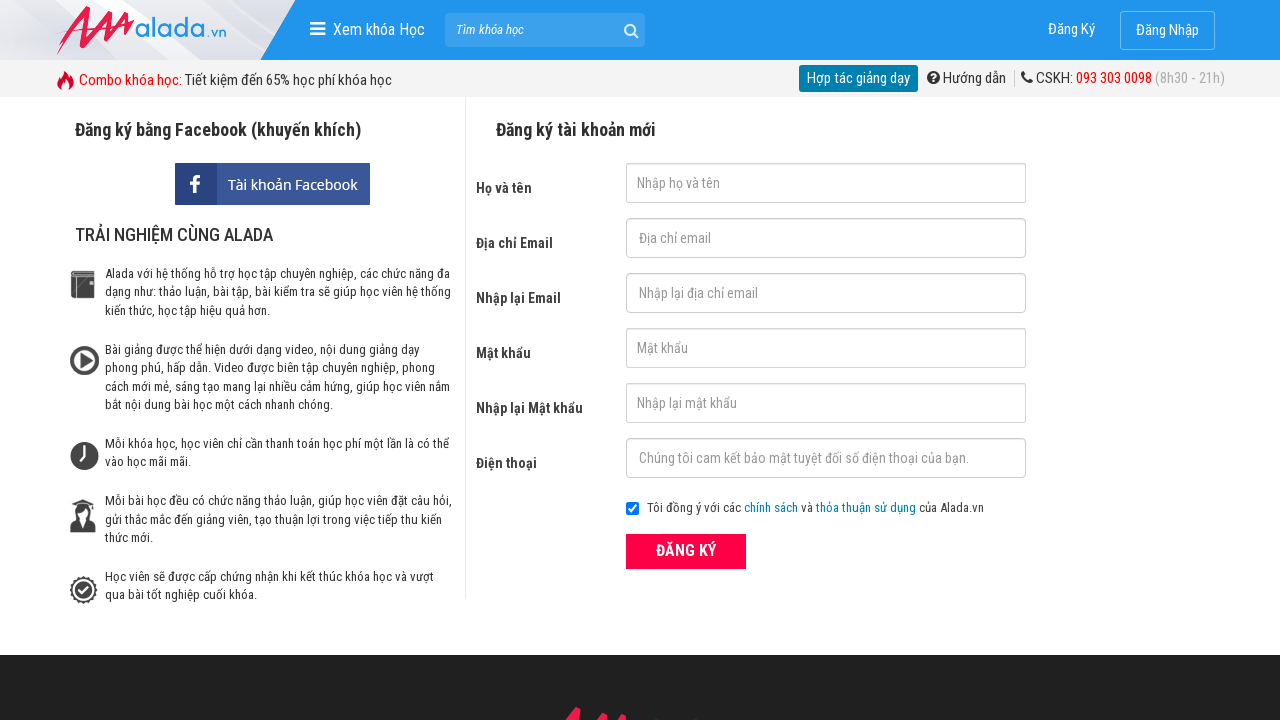

Filled first name field with 'Sarah Wilson' on #txtFirstname
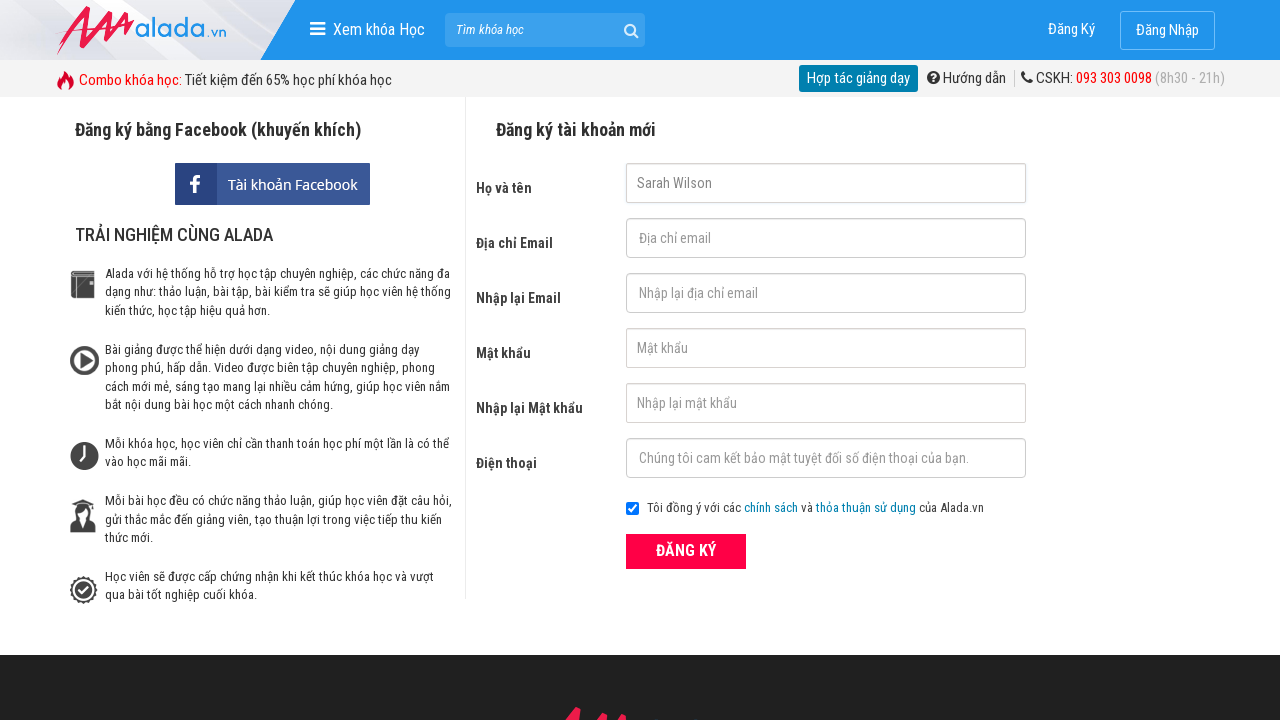

Filled email field with 'sarah.w@gmail.com' on #txtEmail
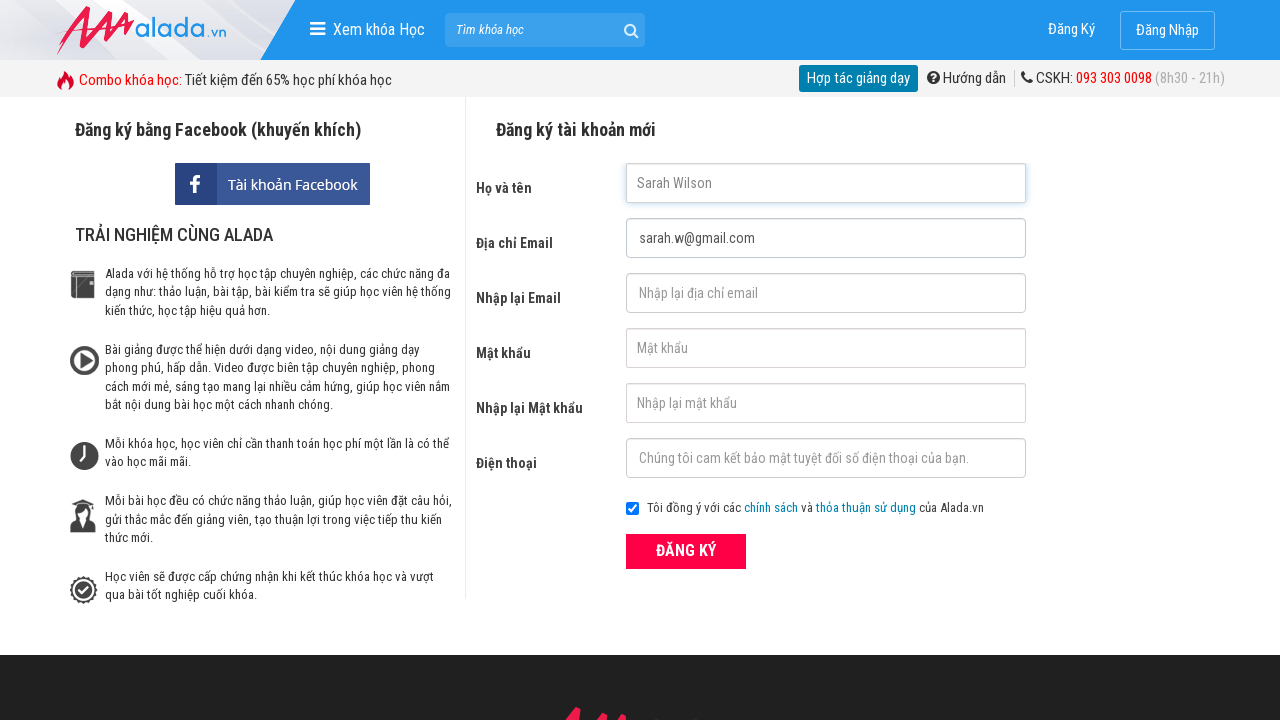

Filled confirm email field with 'sarah.w@gmail.com' on #txtCEmail
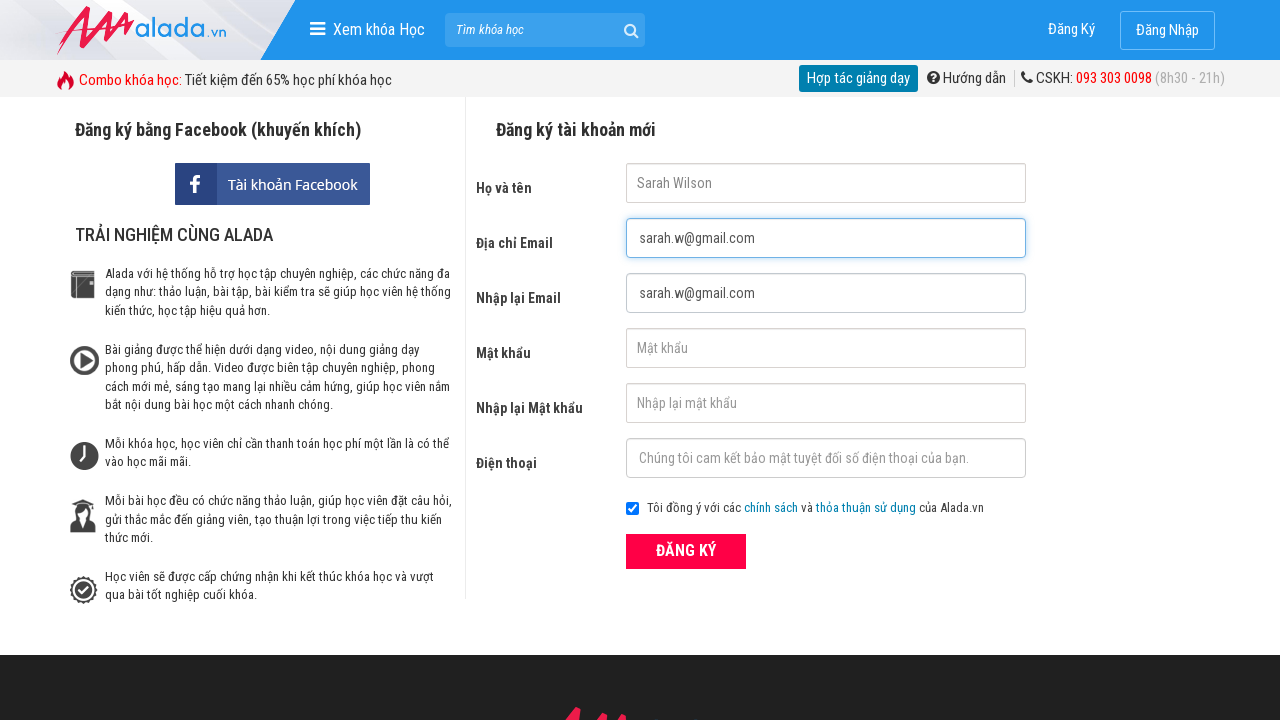

Filled password field with '123456' on #txtPassword
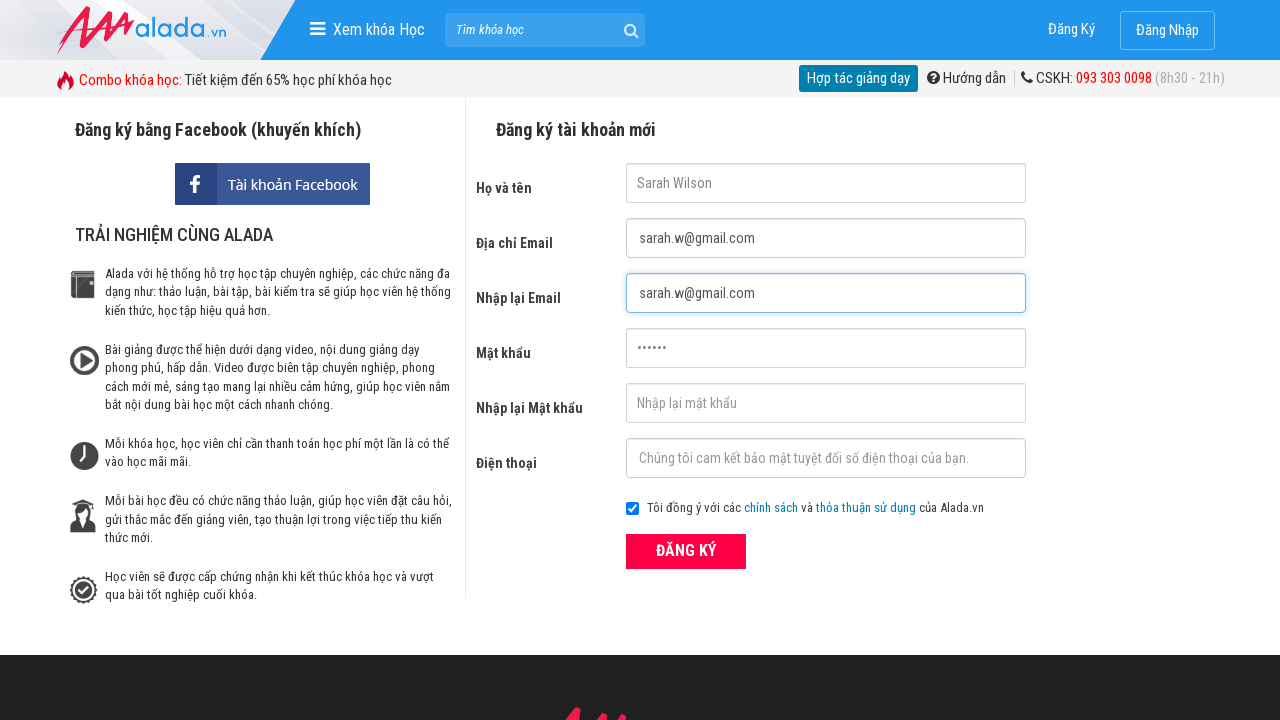

Filled confirm password field with mismatched password '654321' on #txtCPassword
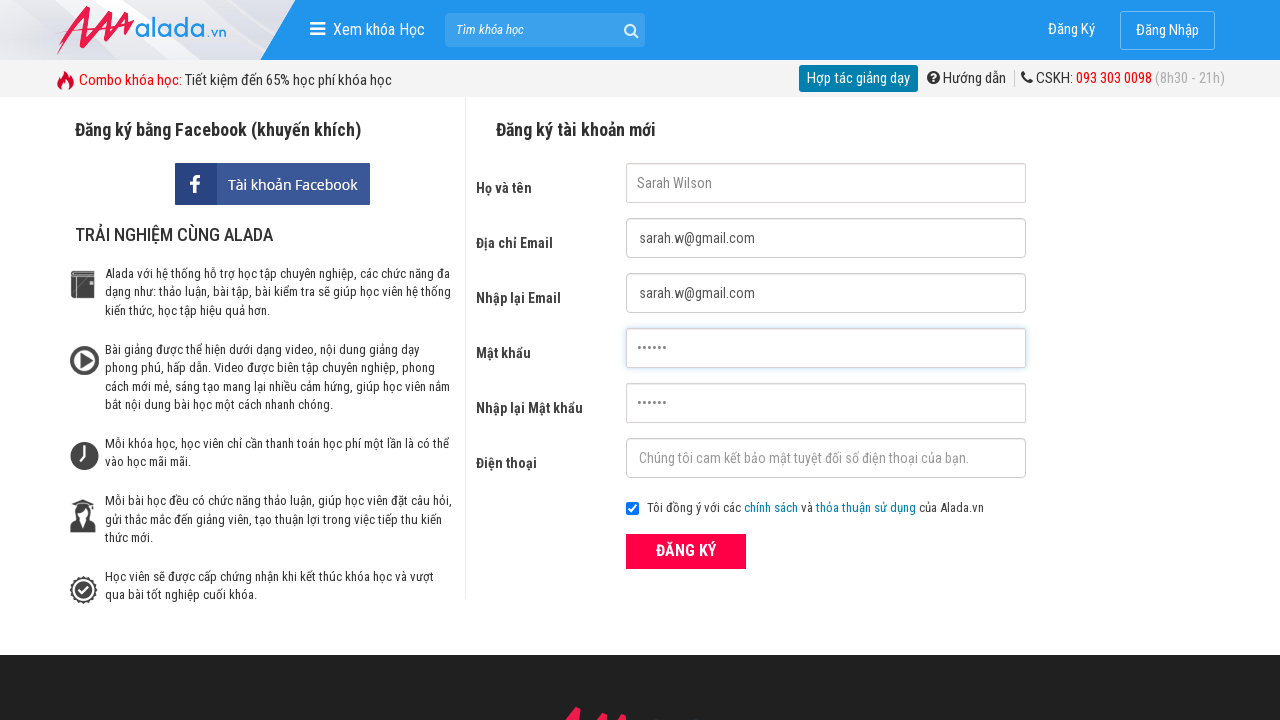

Filled phone number field with '0900000000' on #txtPhone
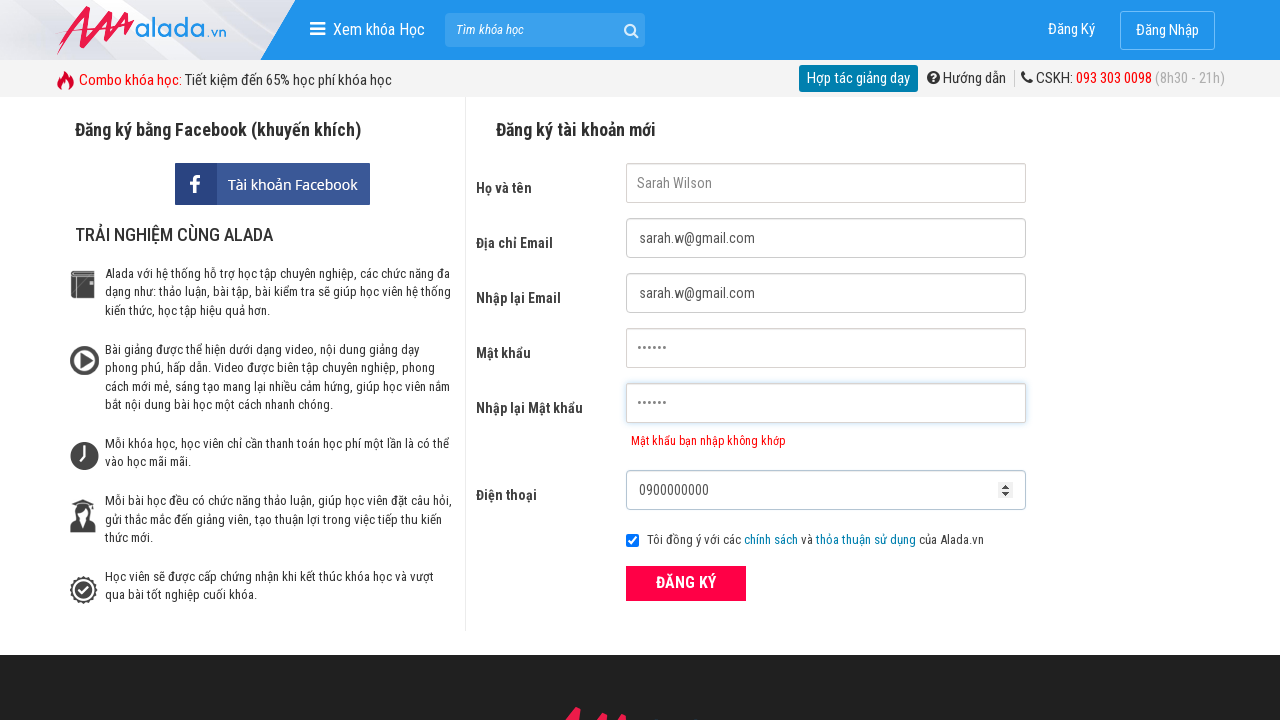

Clicked submit button to register at (686, 583) on xpath=//button[@type='submit']
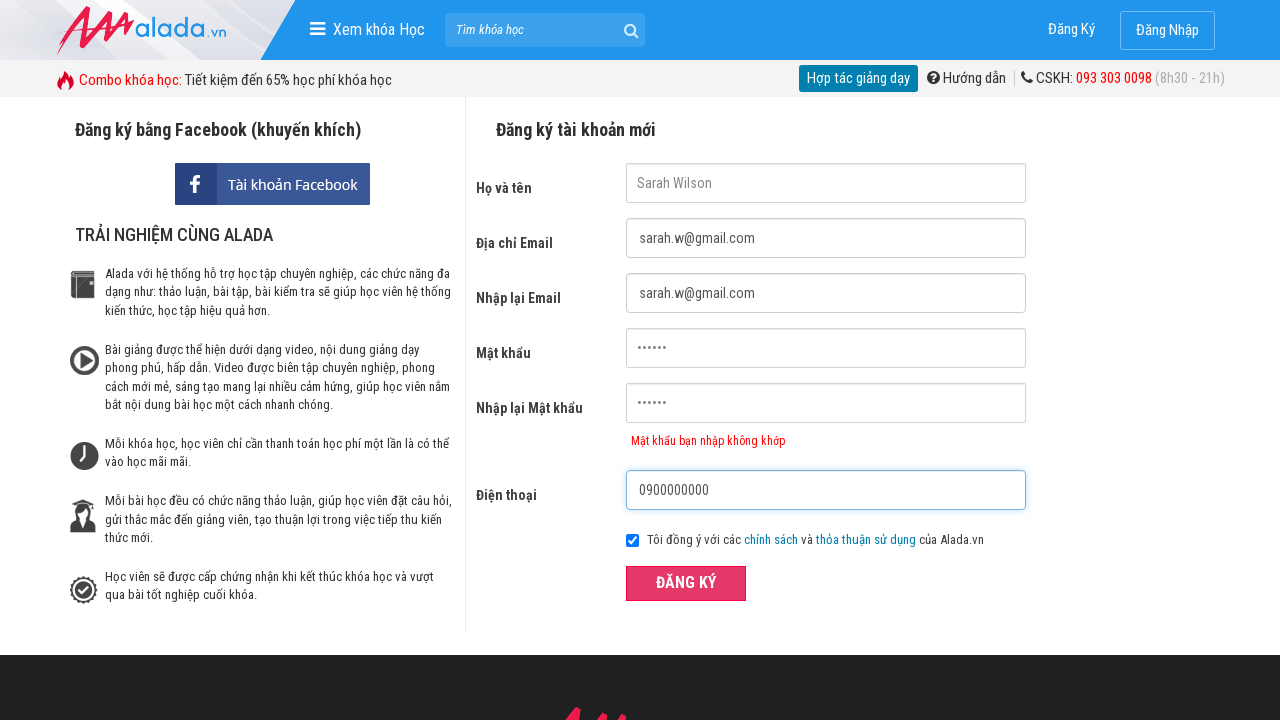

Password mismatch error message displayed for confirm password field
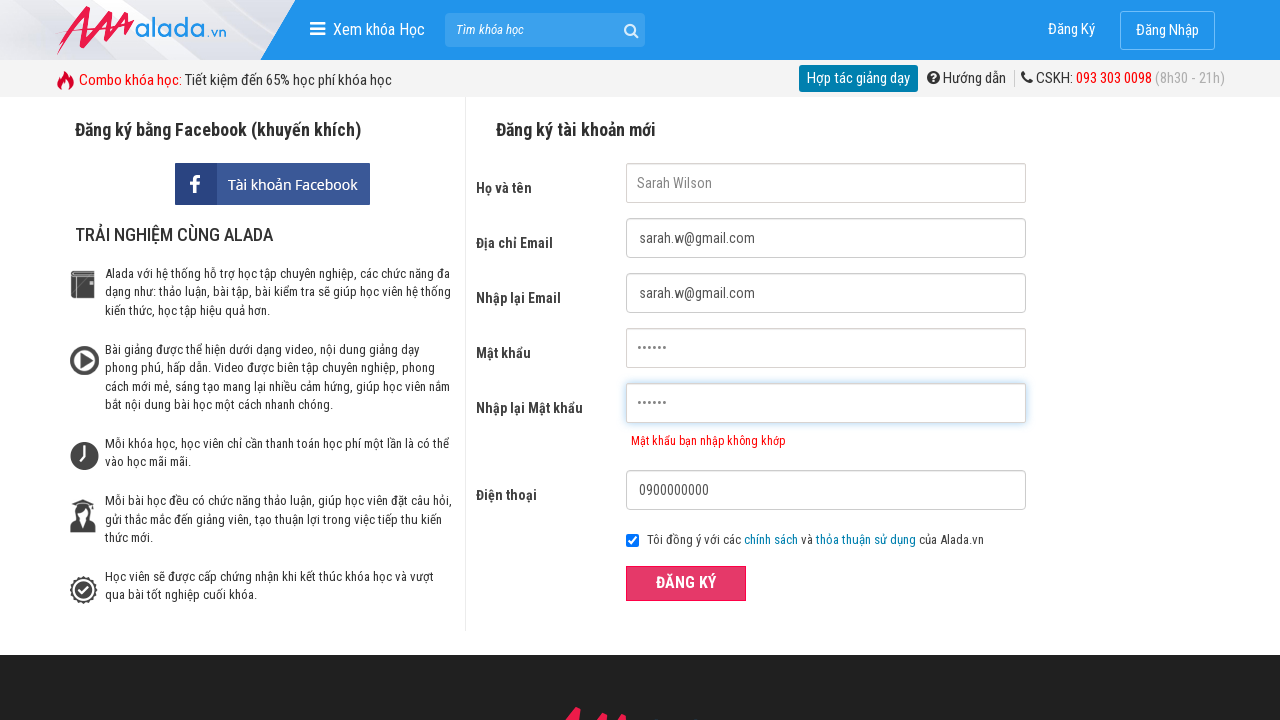

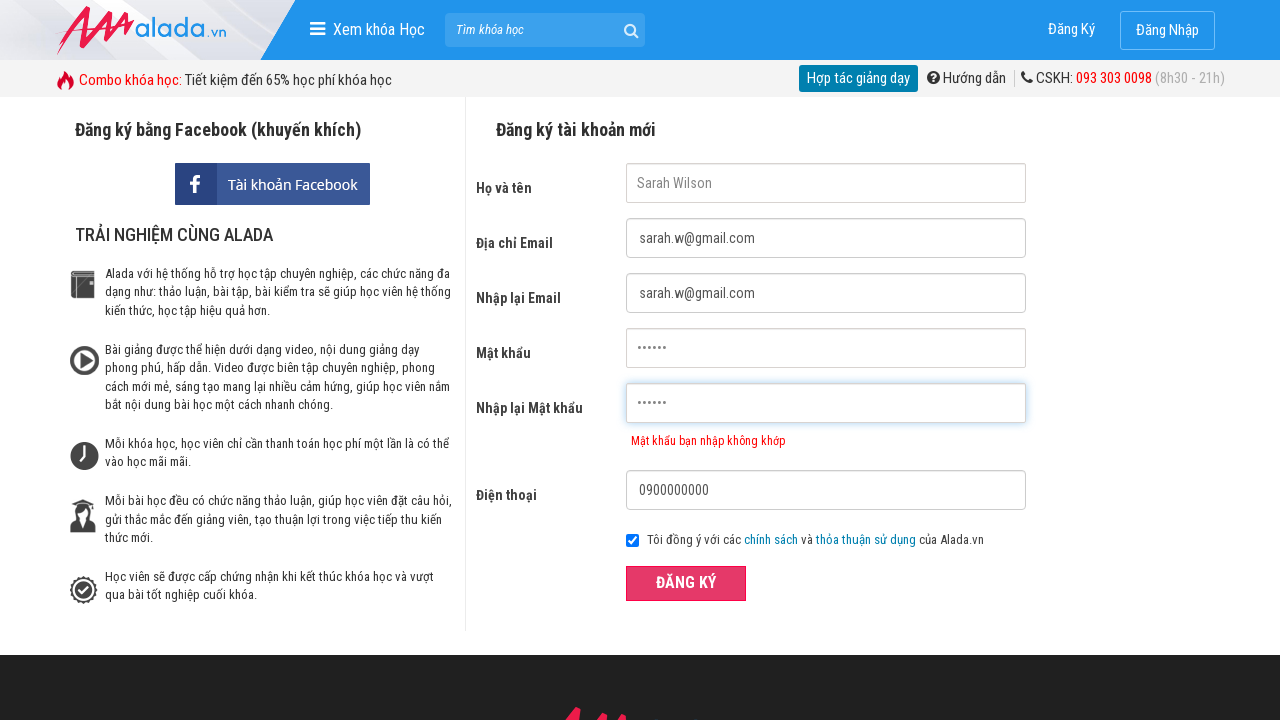